Tests web form functionality by filling a text input field with "Selenium" and verifying the field is enabled

Starting URL: https://www.selenium.dev/selenium/web/web-form.html

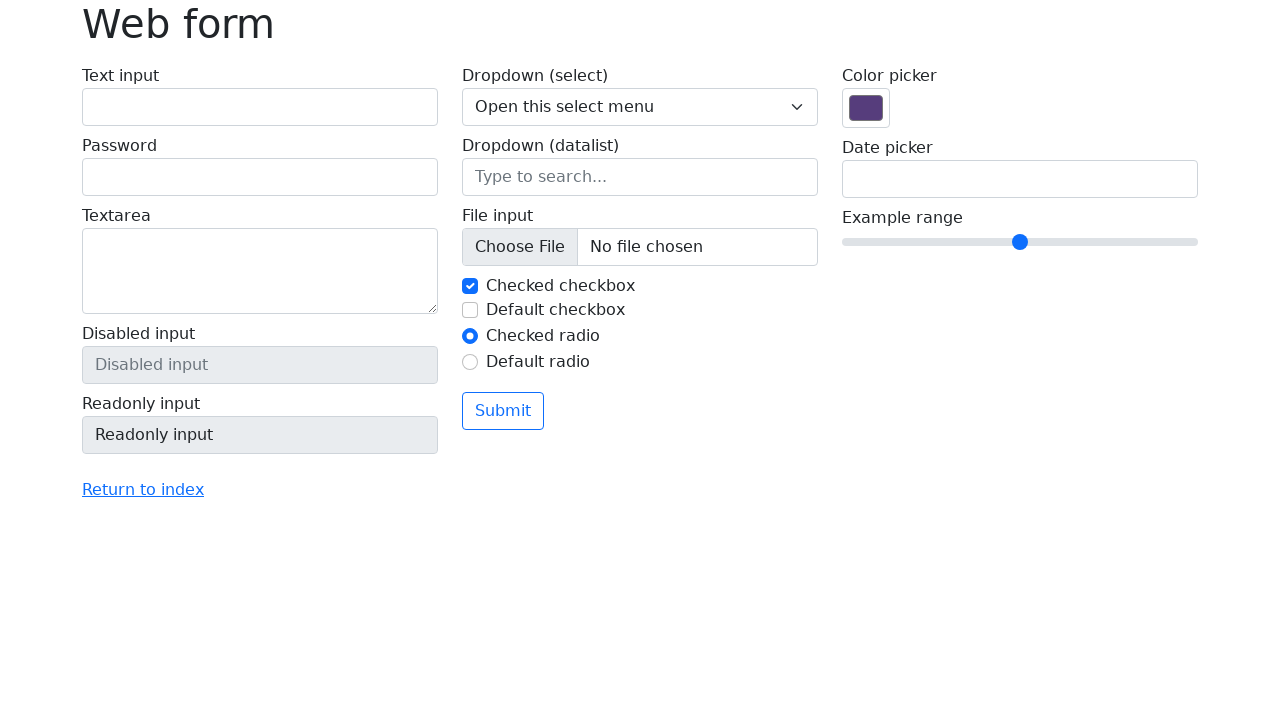

Filled text input field with 'Selenium' on input[name='my-text']
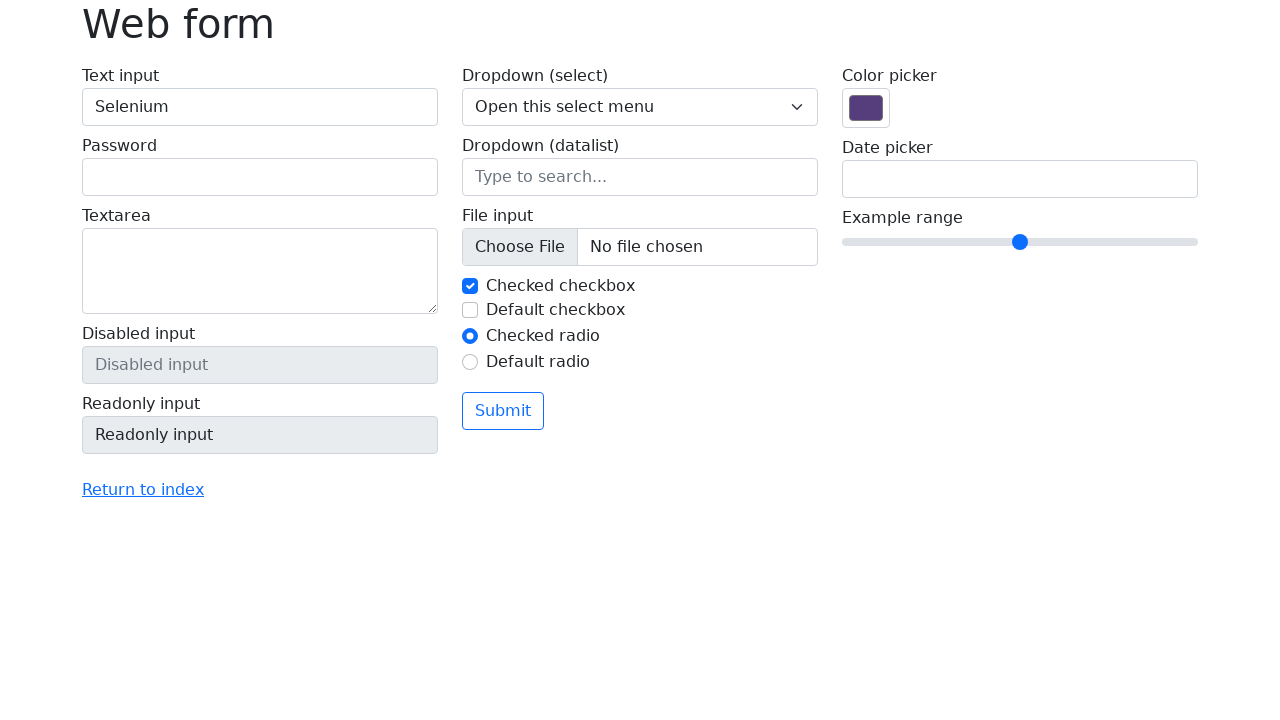

Verified text input field is enabled
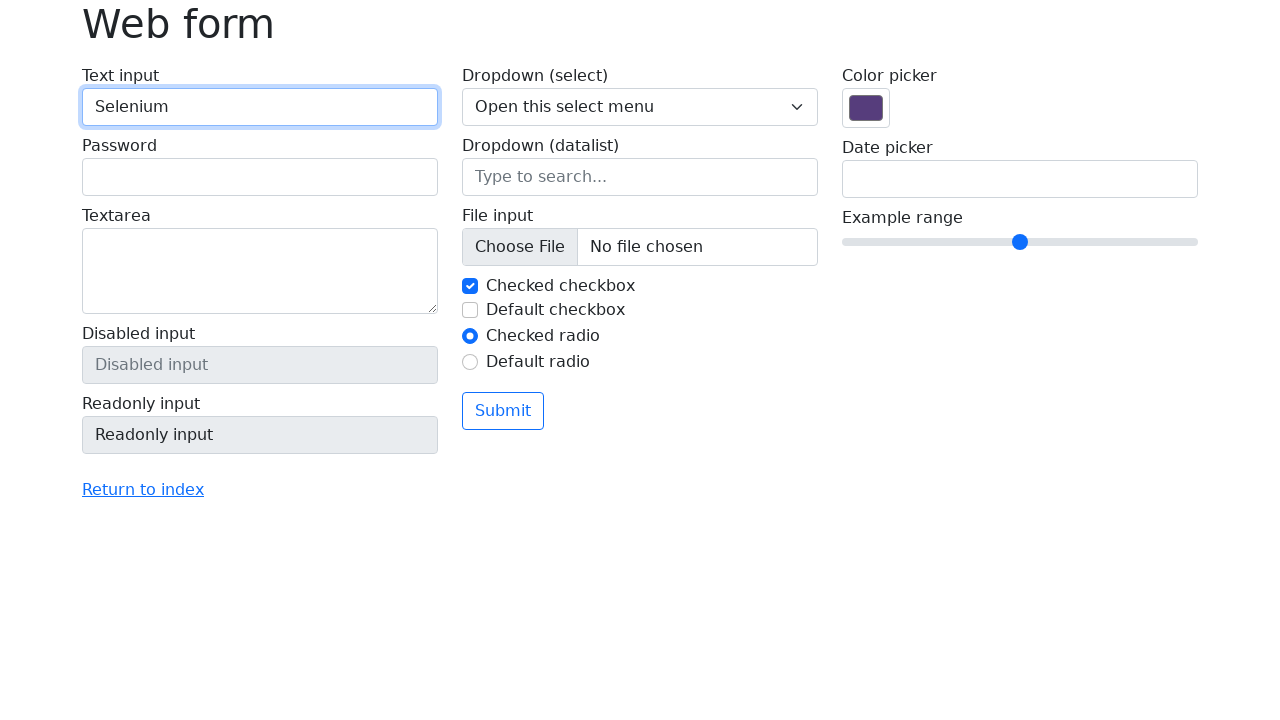

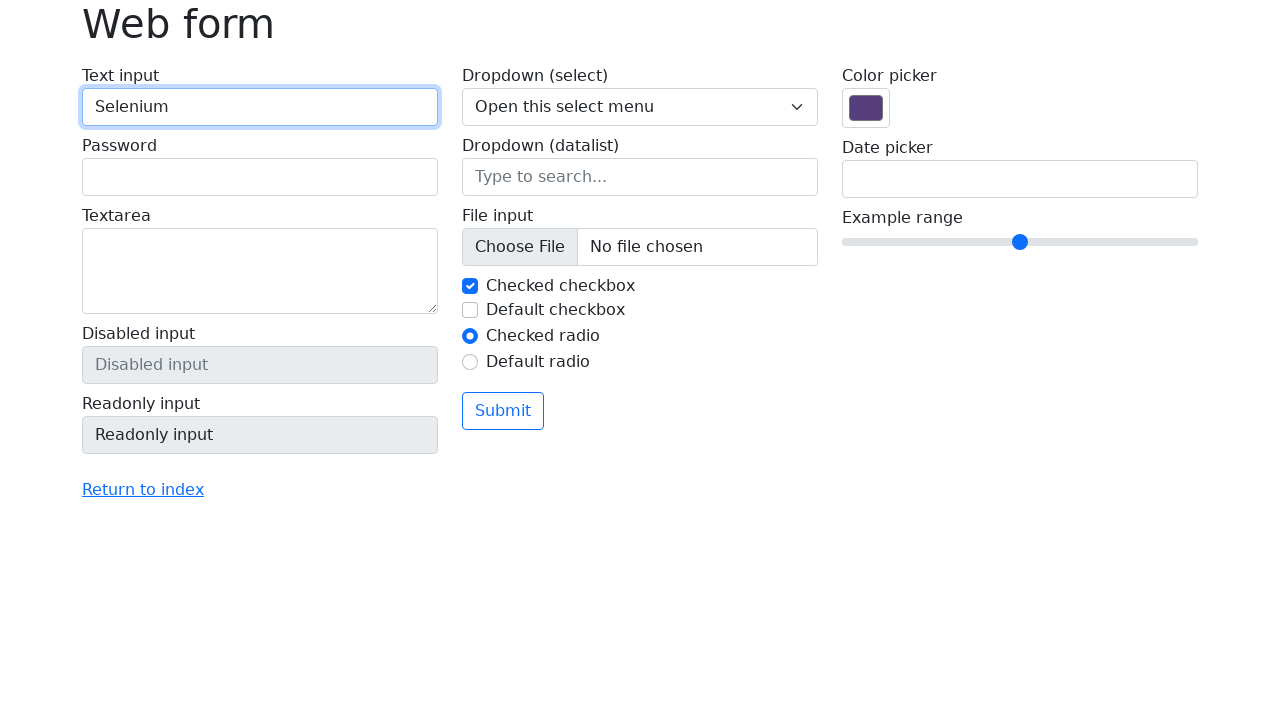